Tests complex DOM operations including header verification, clicking API link, verifying page content, and checking navigation links

Starting URL: https://playwright.dev/

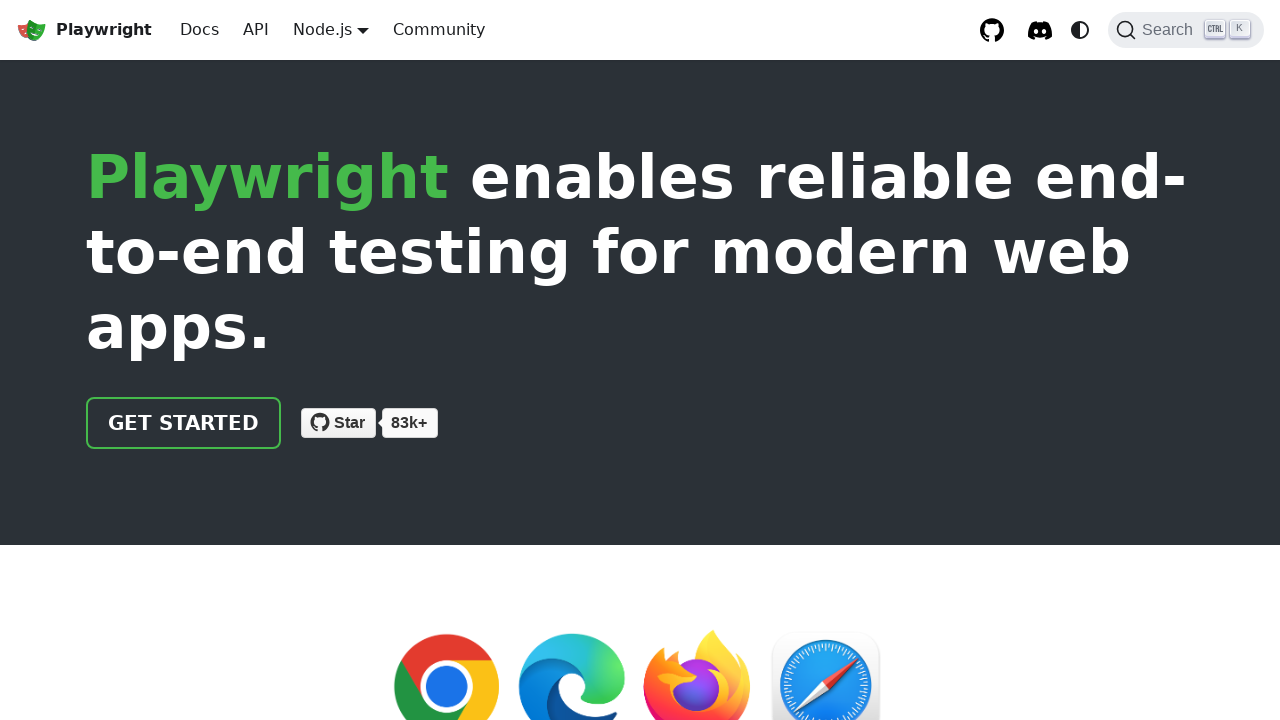

Header element is visible
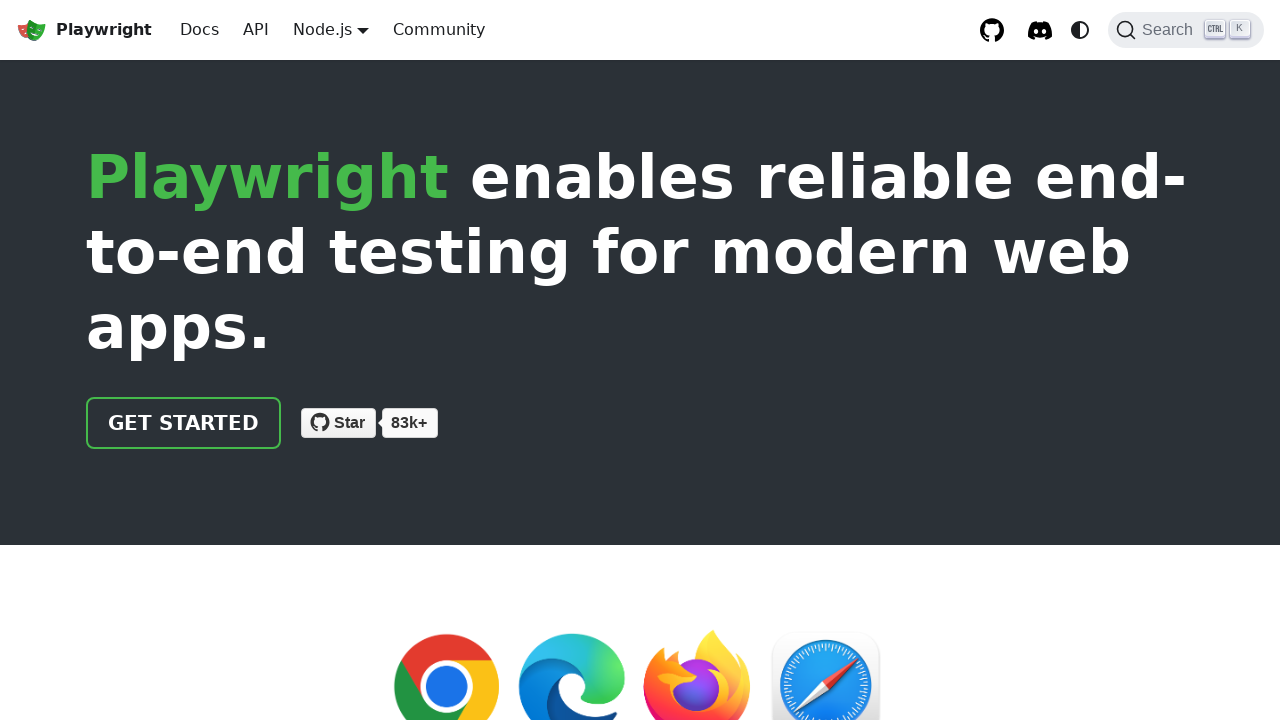

Clicked on API link at (256, 30) on text=API
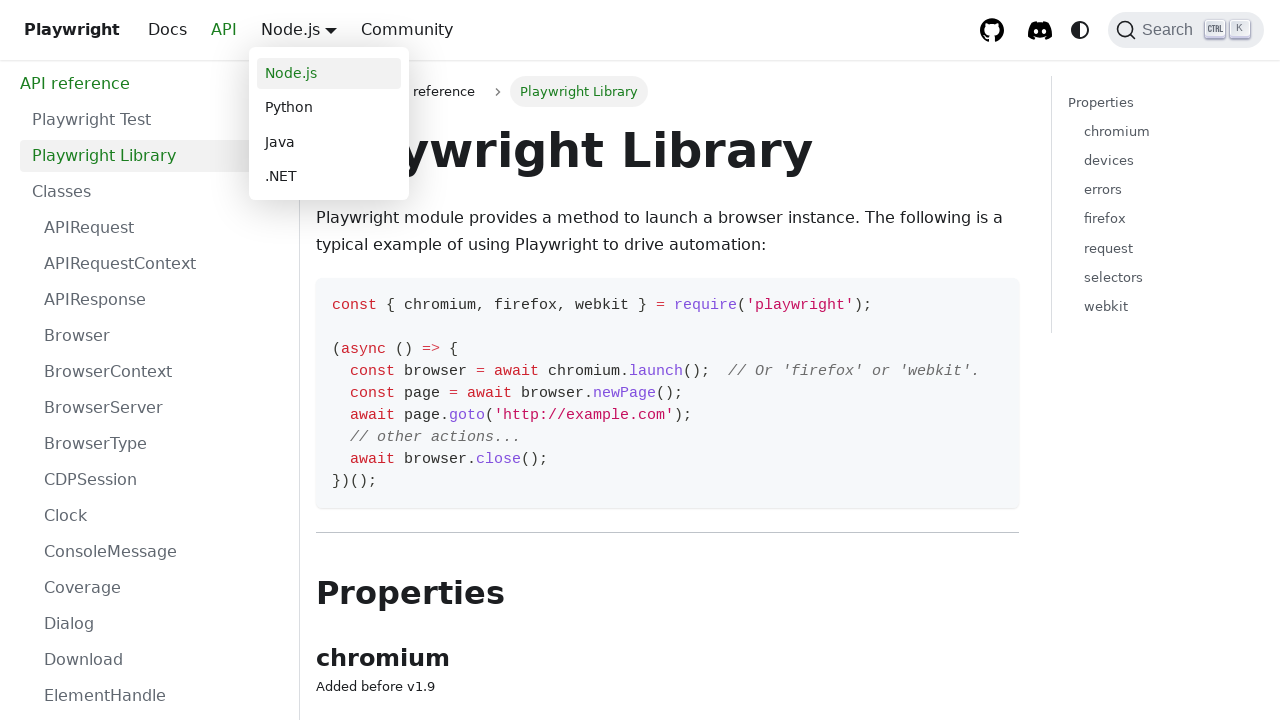

Navigated to API page (URL contains /api/)
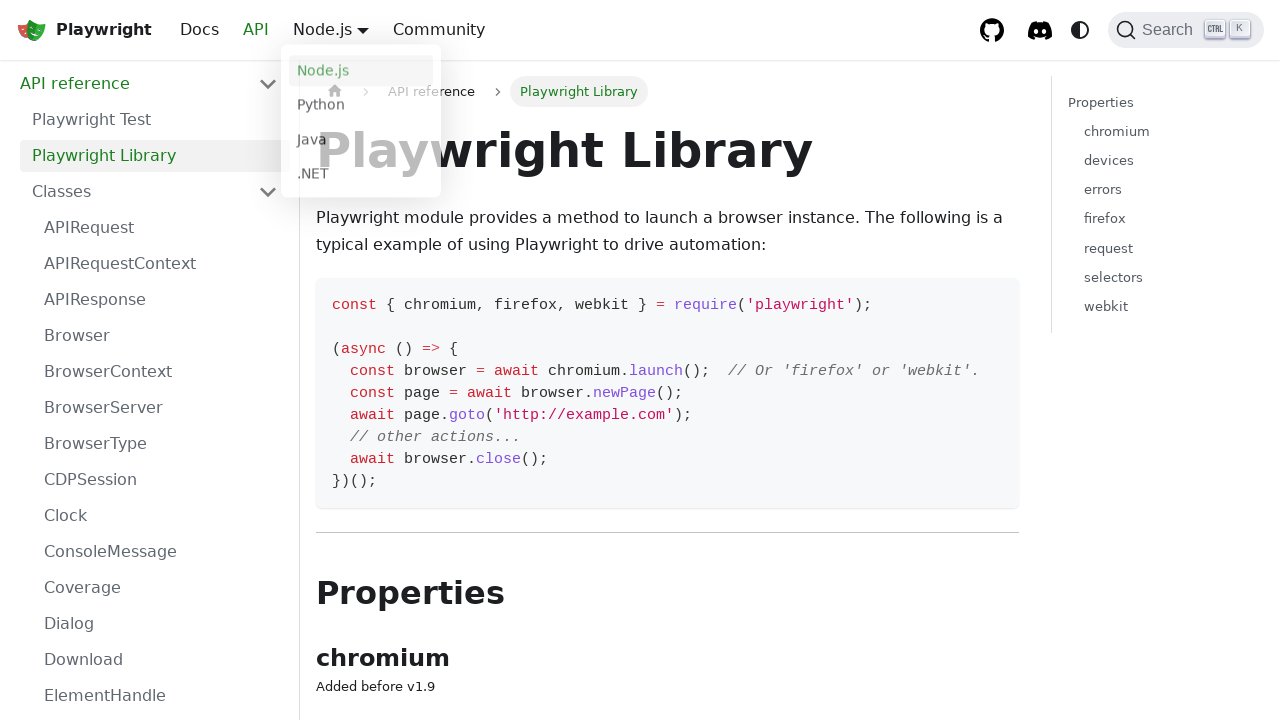

Verified page content contains 'Test'
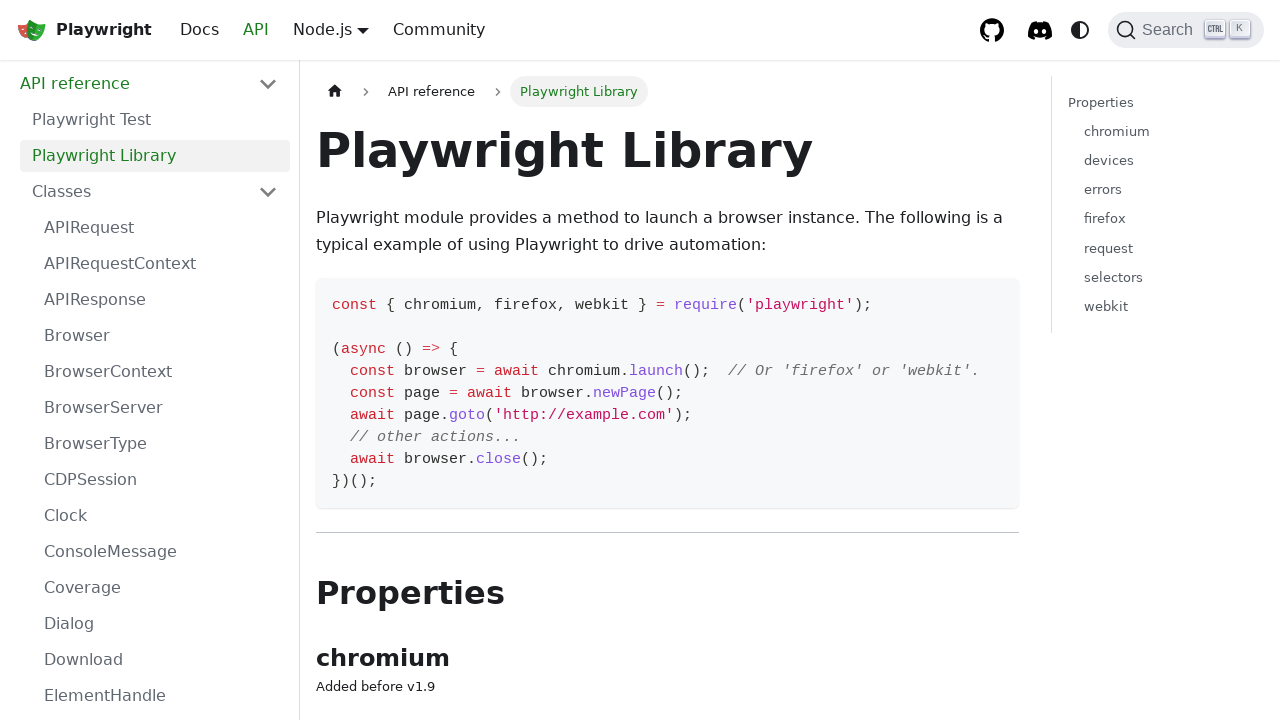

Verified 87 navigation links exist
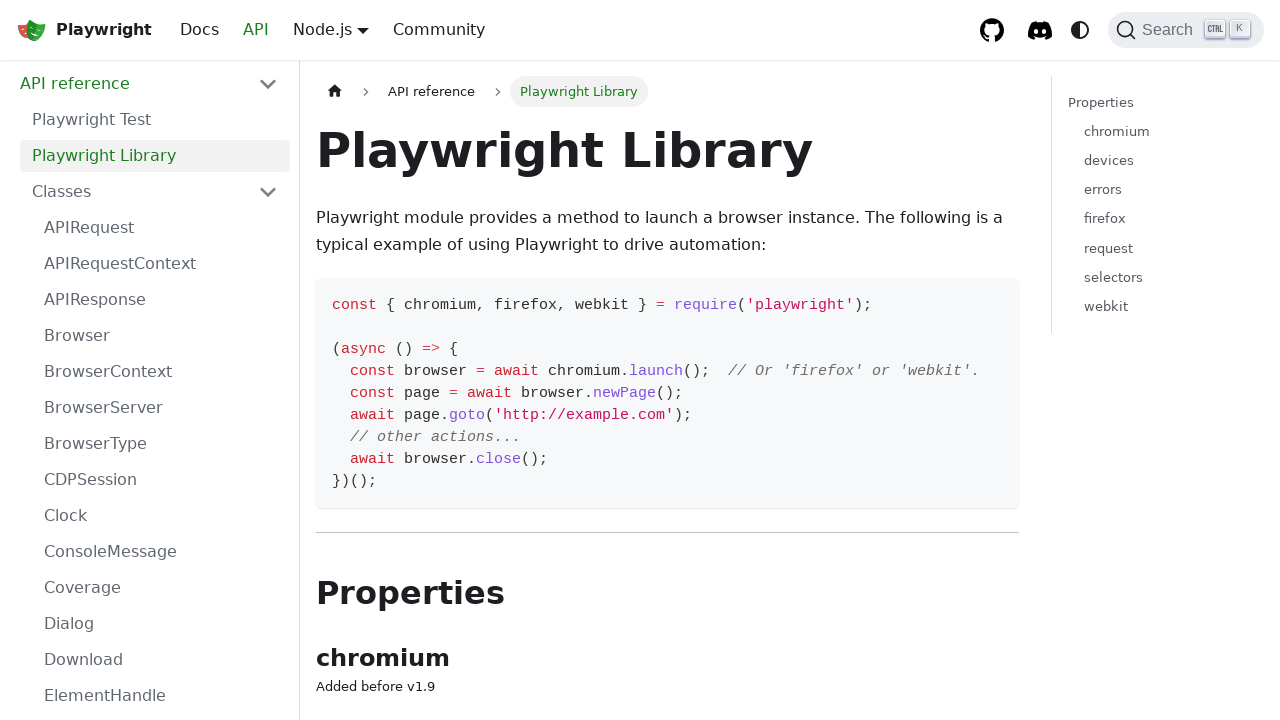

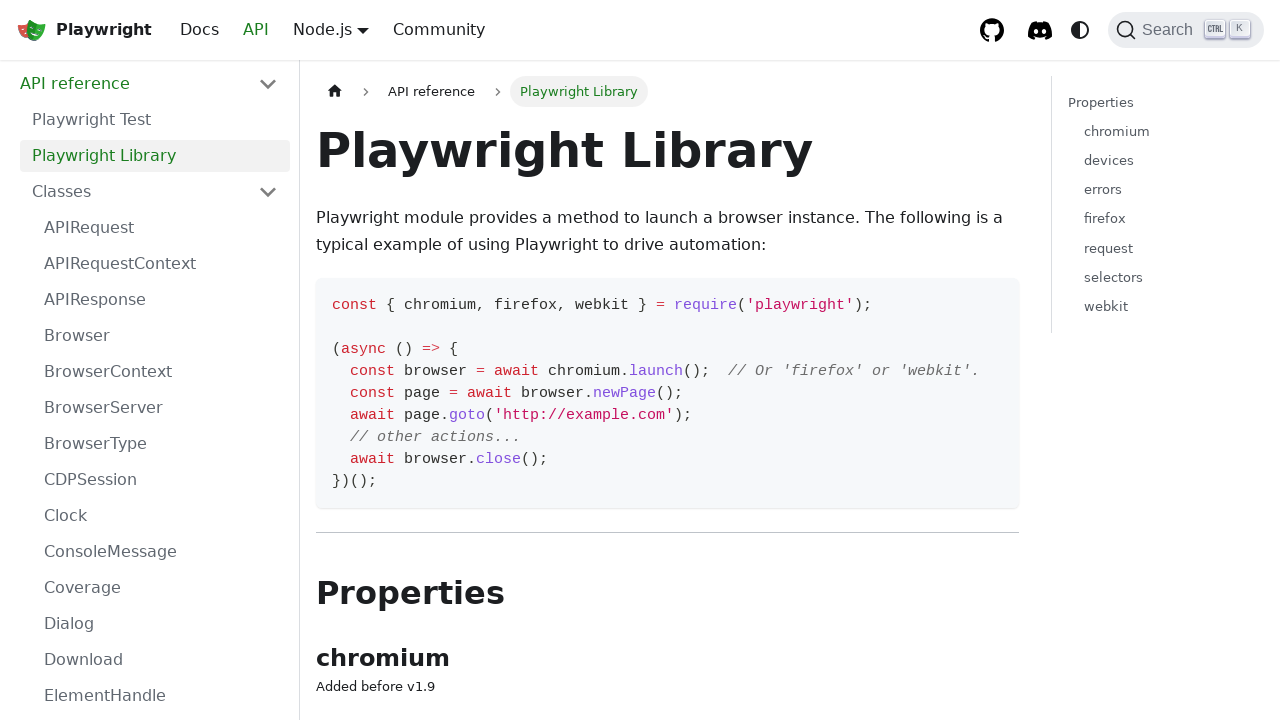